Tests viewing the reviews section of a product that has no reviews yet

Starting URL: https://practice.automationtesting.in/product/html5-forms/

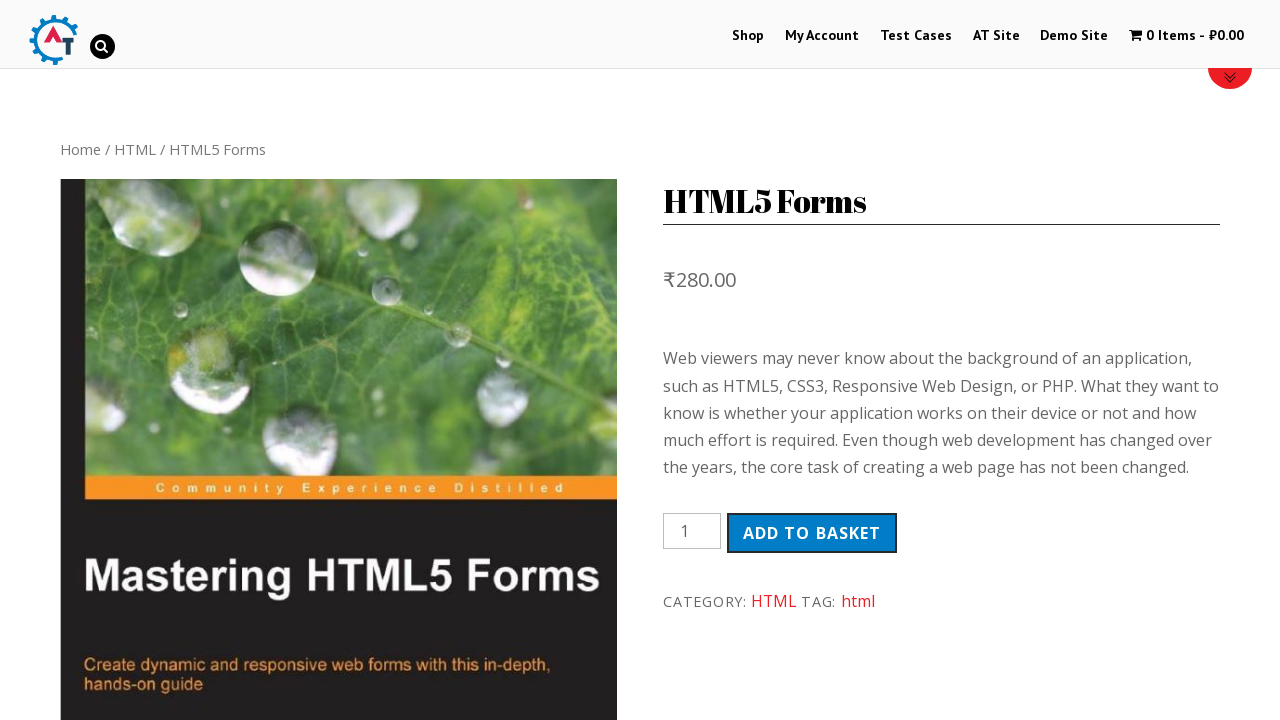

Clicked on the REVIEWS tab at (309, 360) on .reviews_tab > a
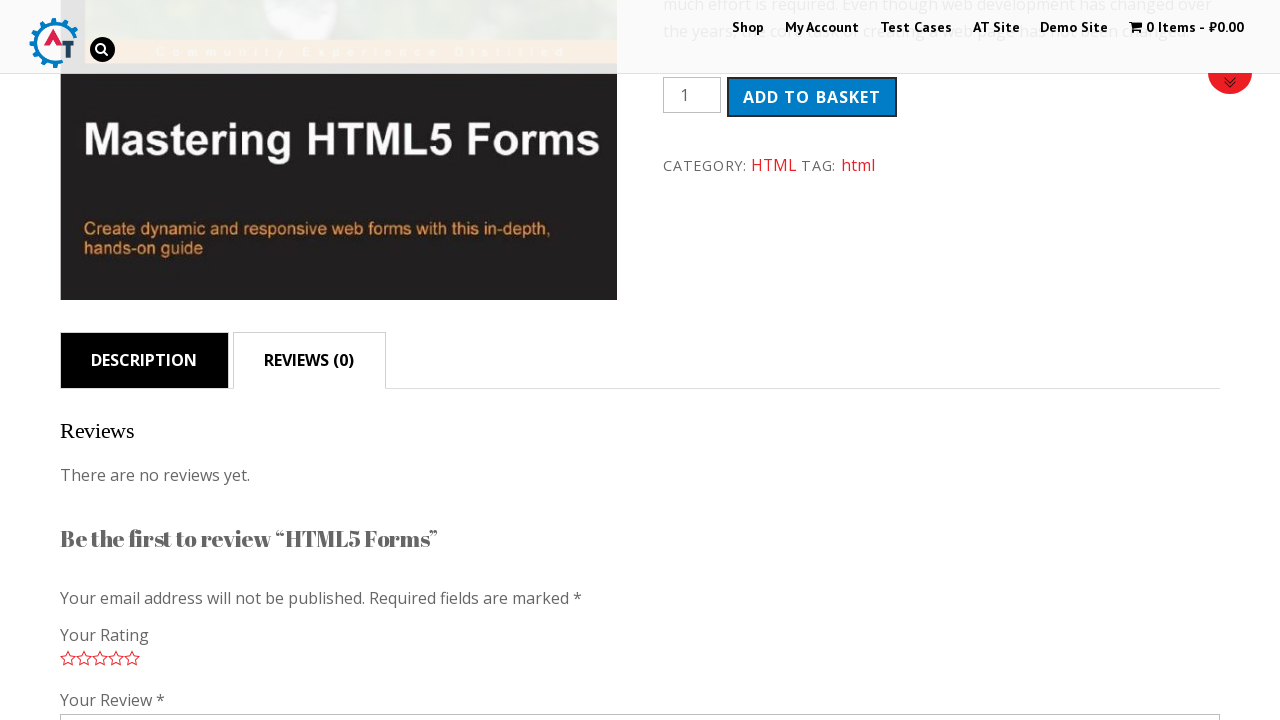

Reviews section loaded showing no reviews message
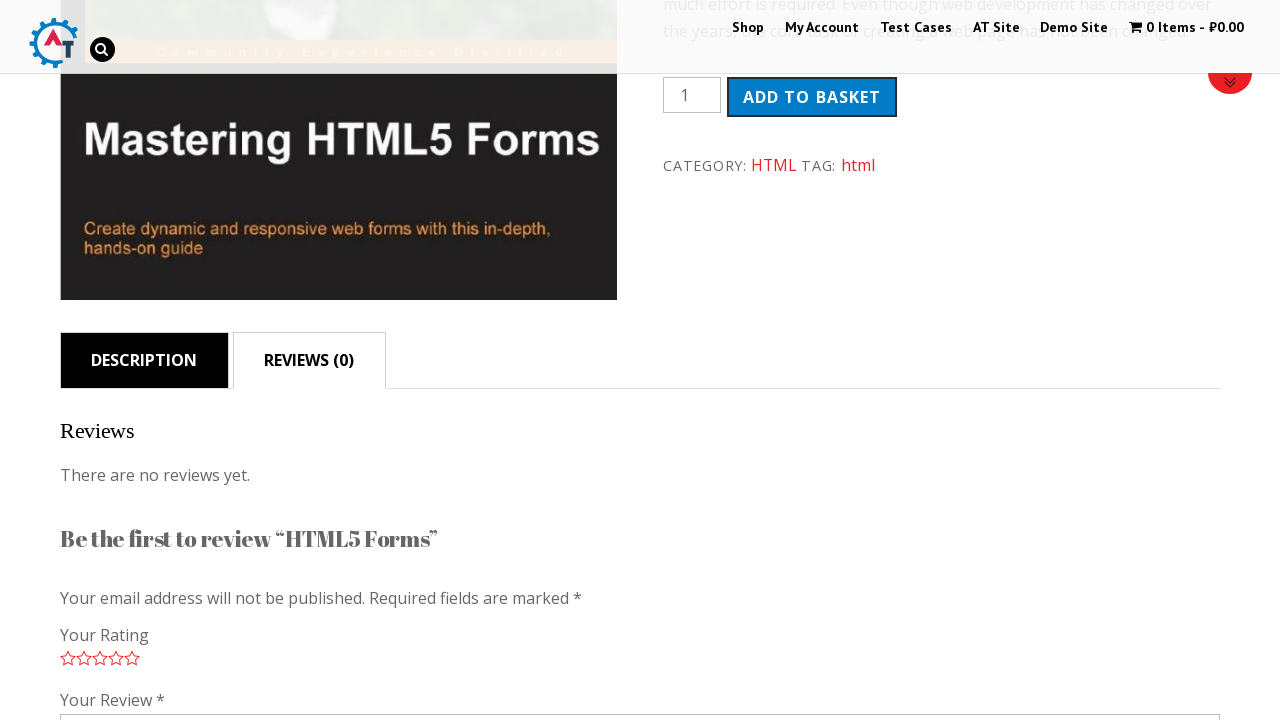

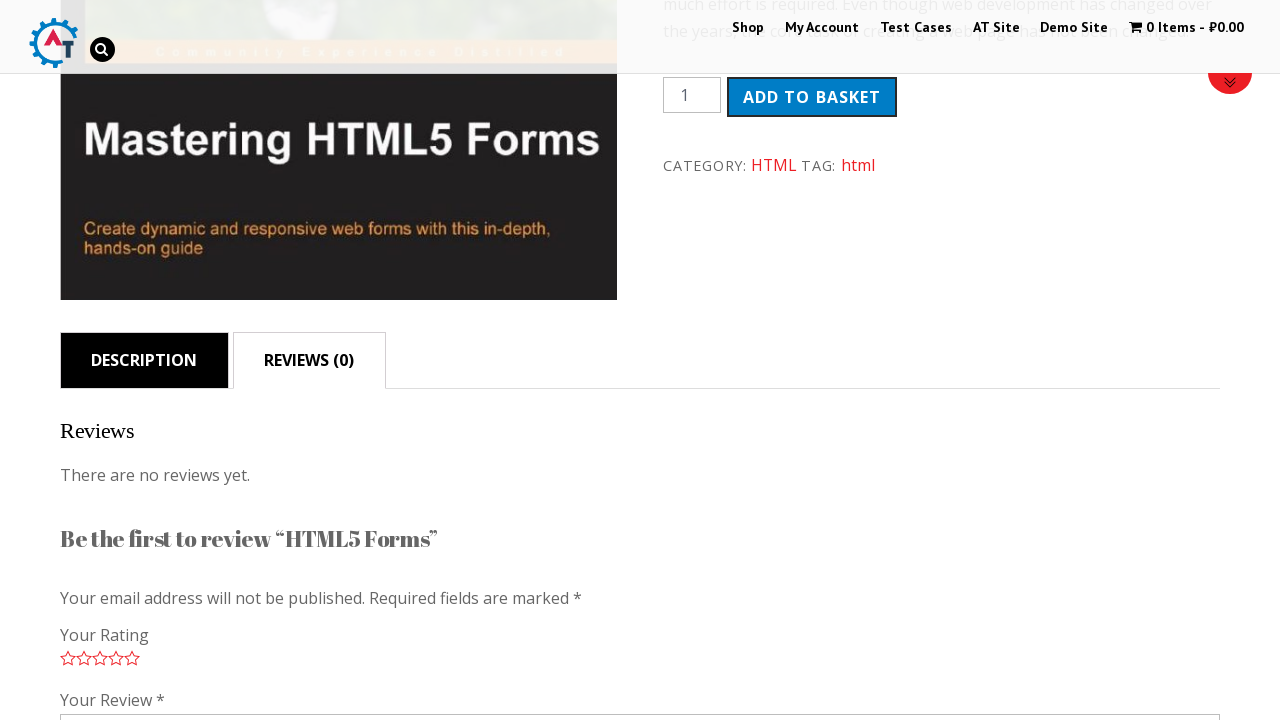